Tests a registration form by filling in required fields (first name, last name, email, company, country) and verifying successful submission with a congratulations message.

Starting URL: http://suninjuly.github.io/registration1.html

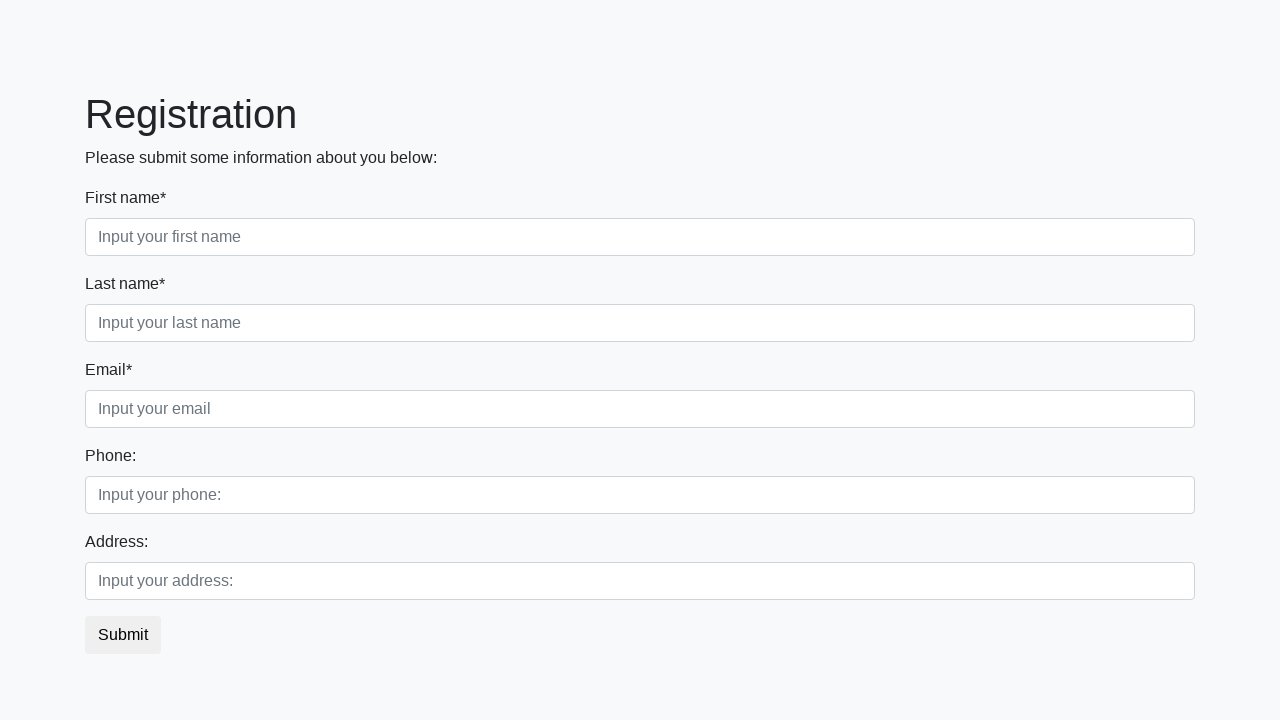

Filled first name field with 'Ivan' on //div[@class='first_block']/div[@class='form-group first_class']/input
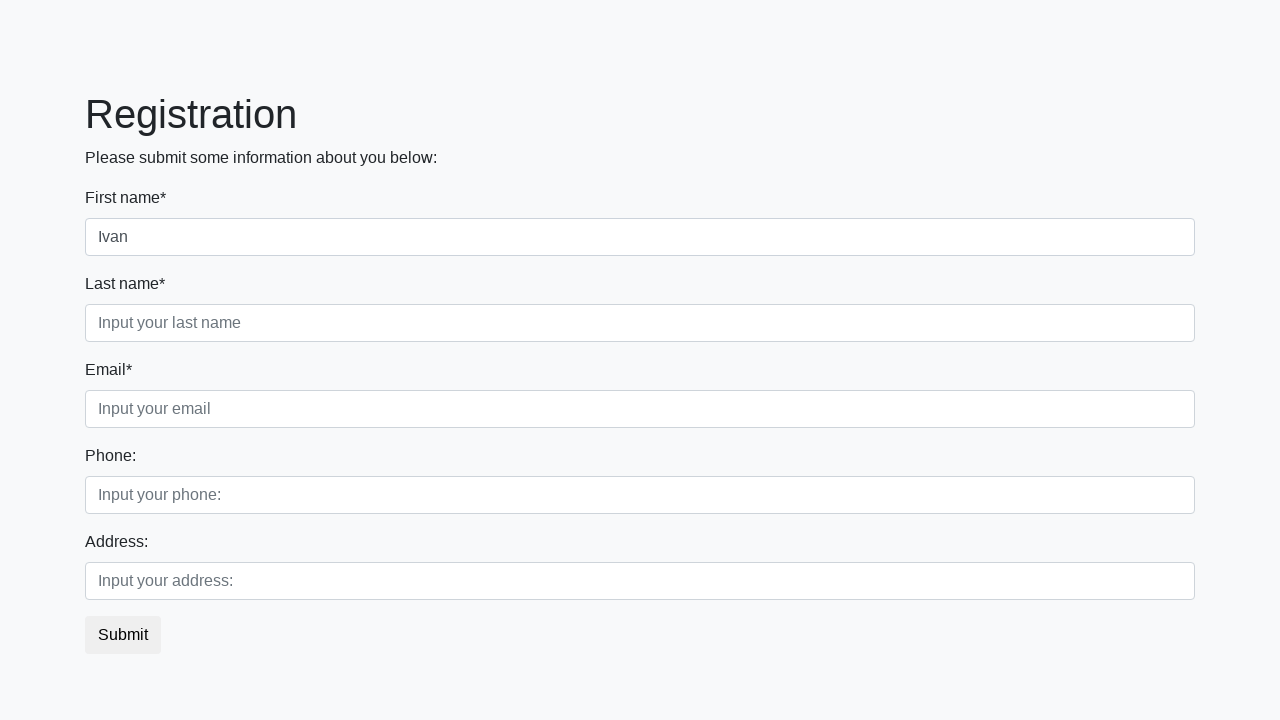

Filled last name field with 'Petrov' on //div[@class='first_block']/div[@class='form-group second_class']/input
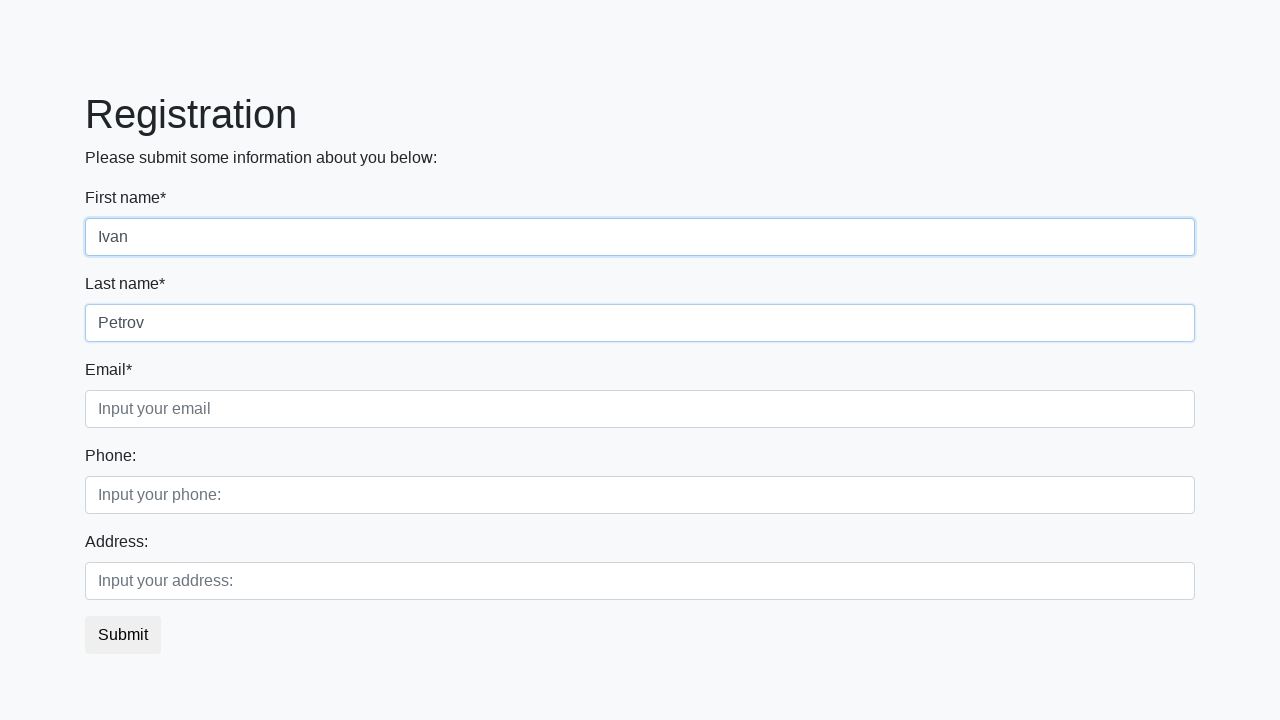

Filled email field with 'testuser2024@mail.ru' on //div[@class='first_block']/div[@class='form-group third_class']/input
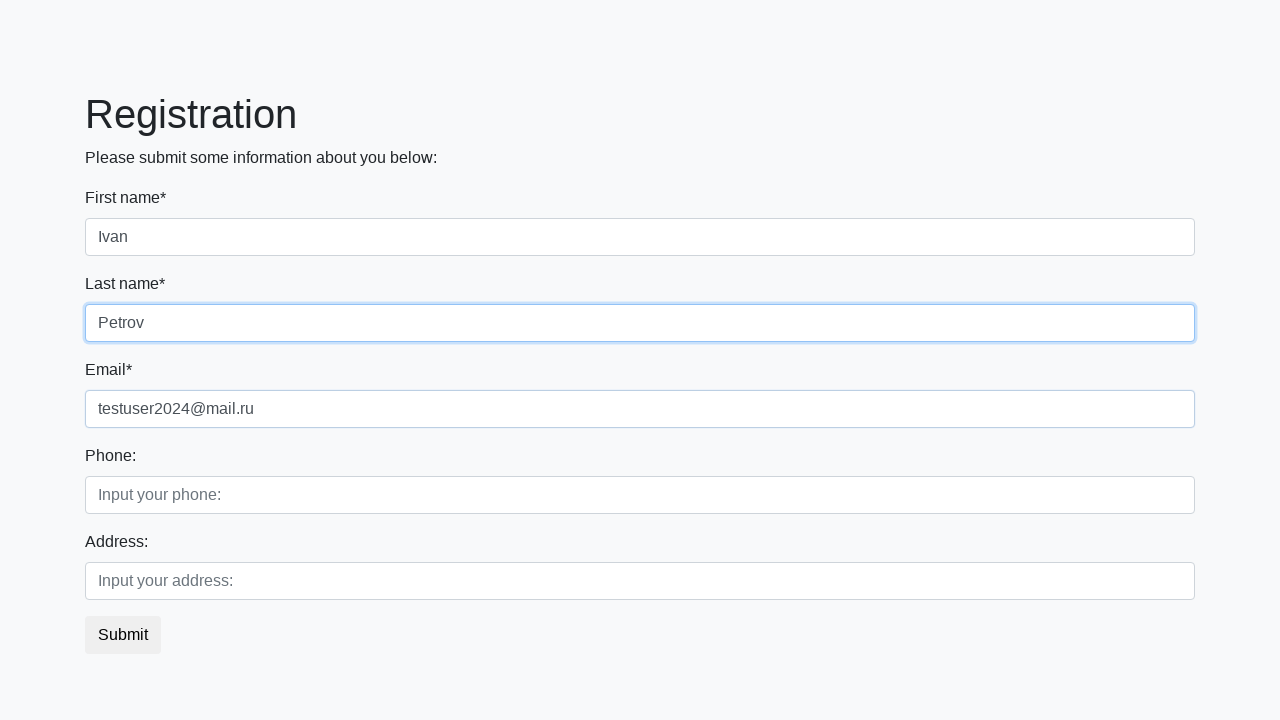

Filled company field with 'TechCorp' on //div[@class='second_block']/div[@class='form-group first_class']/input
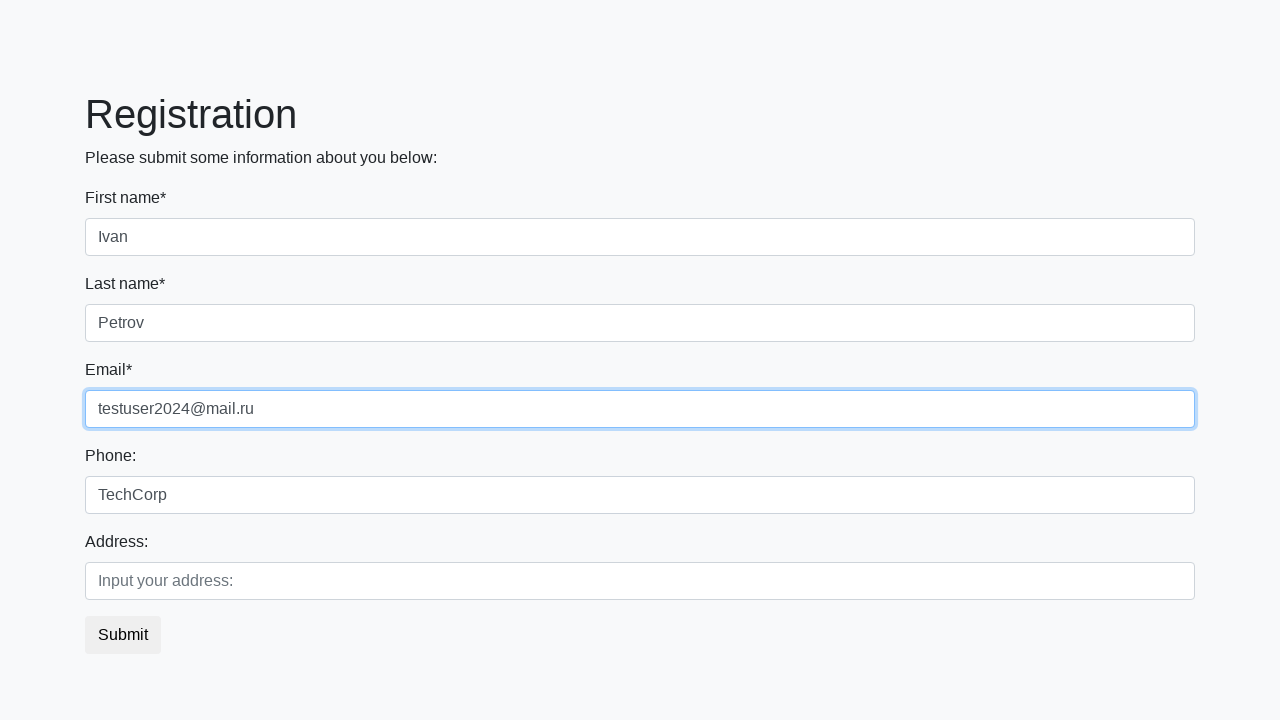

Filled country field with 'Russia' on //div[@class='second_block']/div[@class='form-group second_class']/input
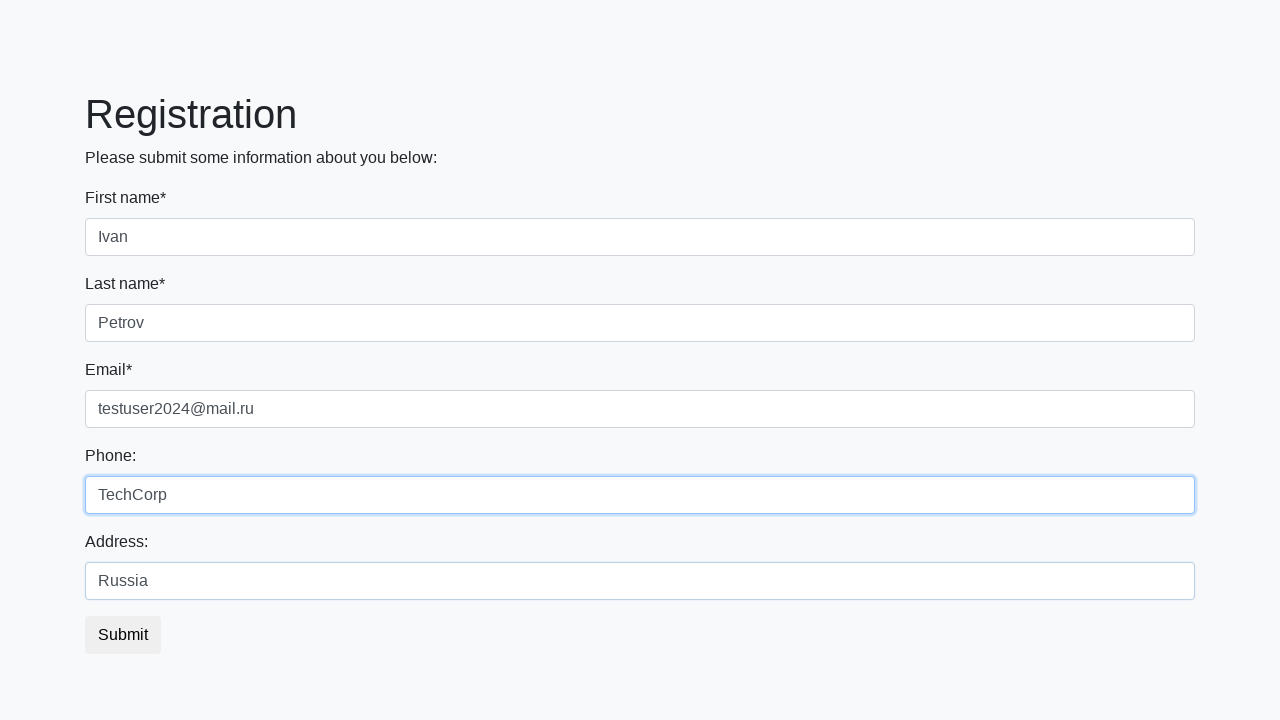

Clicked submit button to register at (123, 635) on button[type='submit']
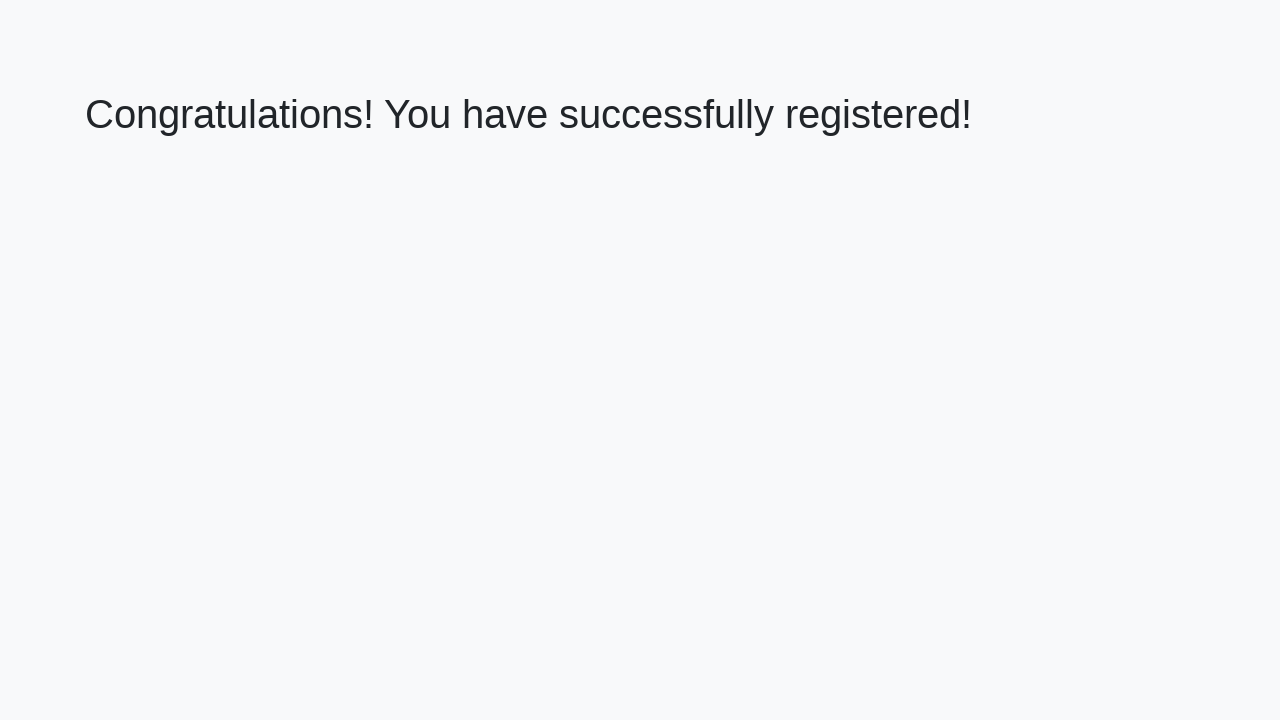

Success message h1 element loaded
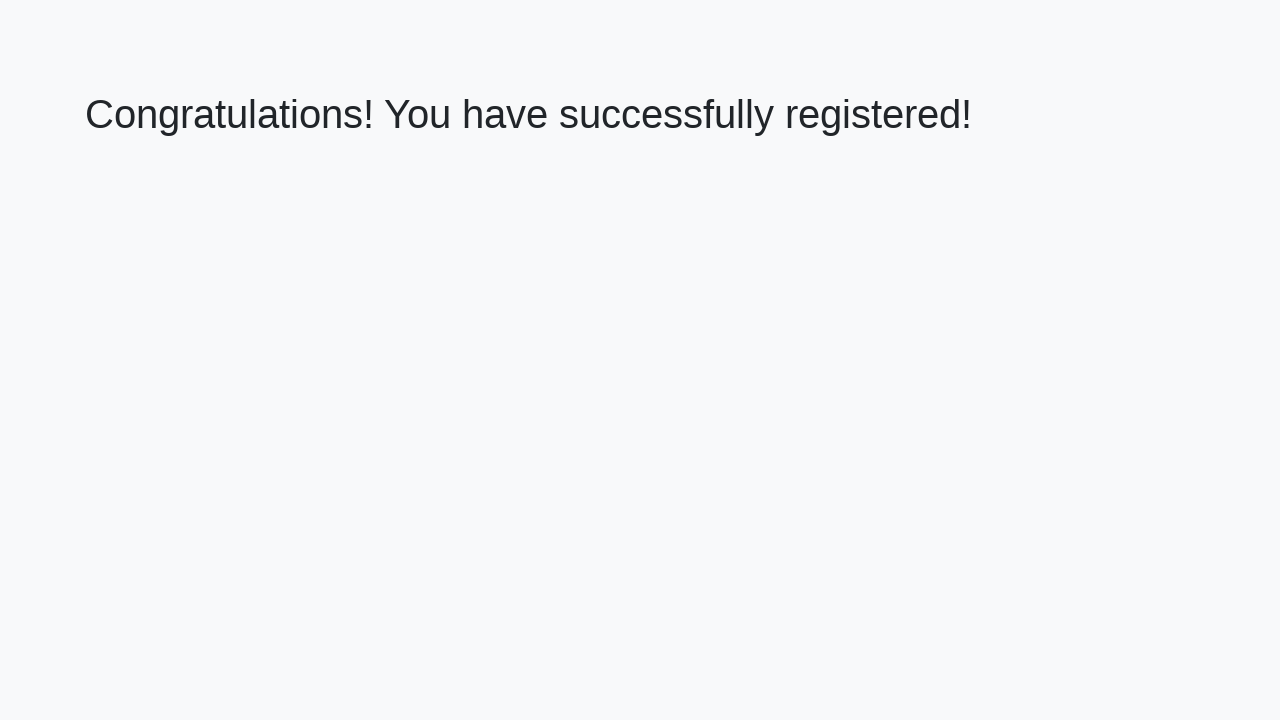

Retrieved welcome text: 'Congratulations! You have successfully registered!'
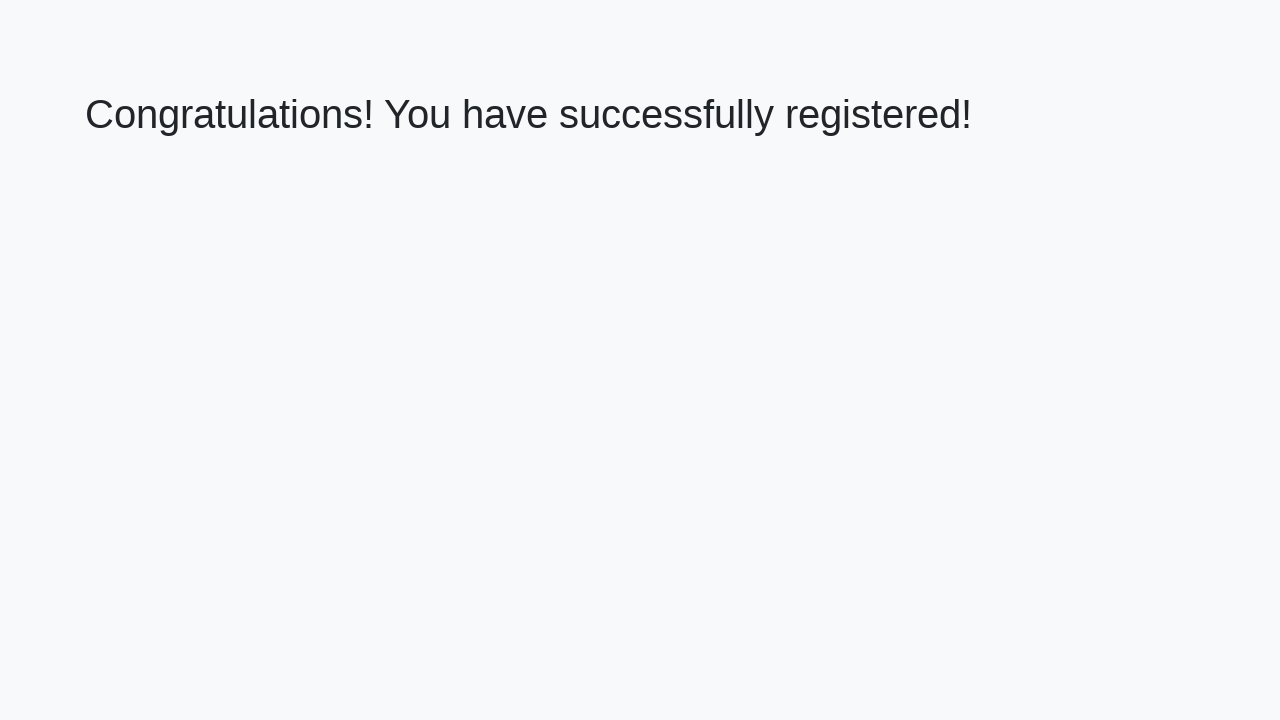

Verified registration success message
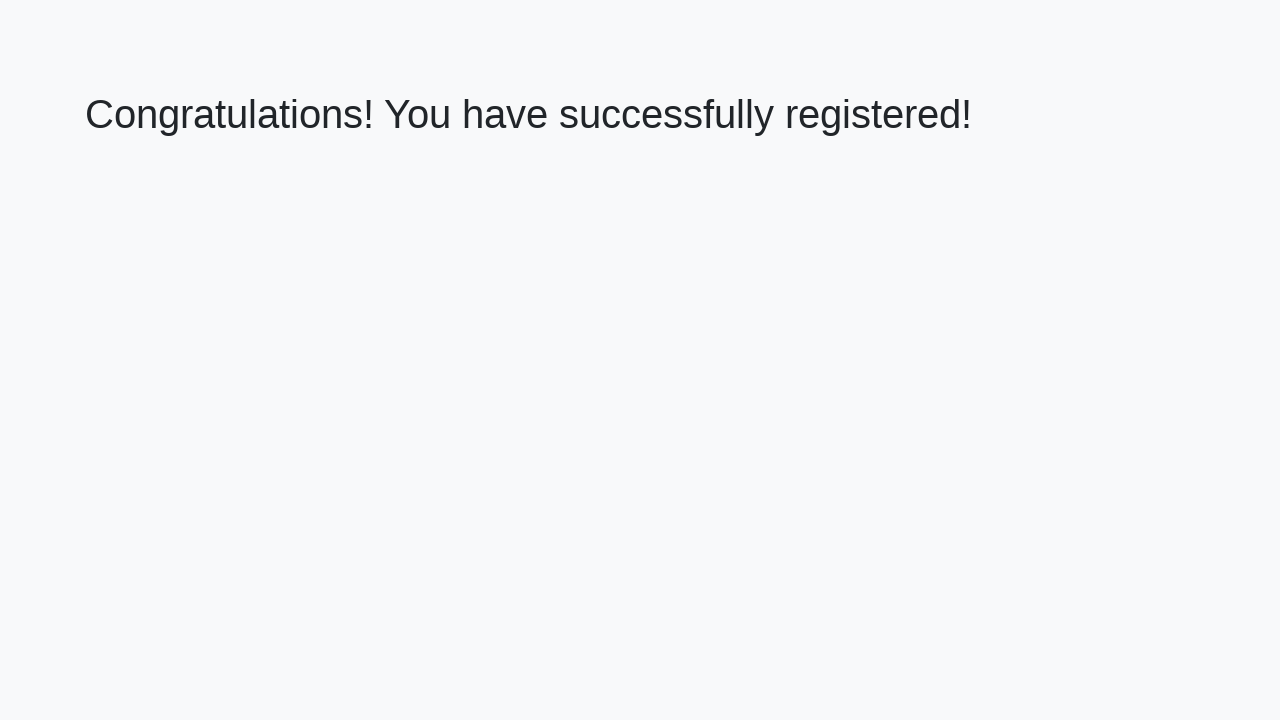

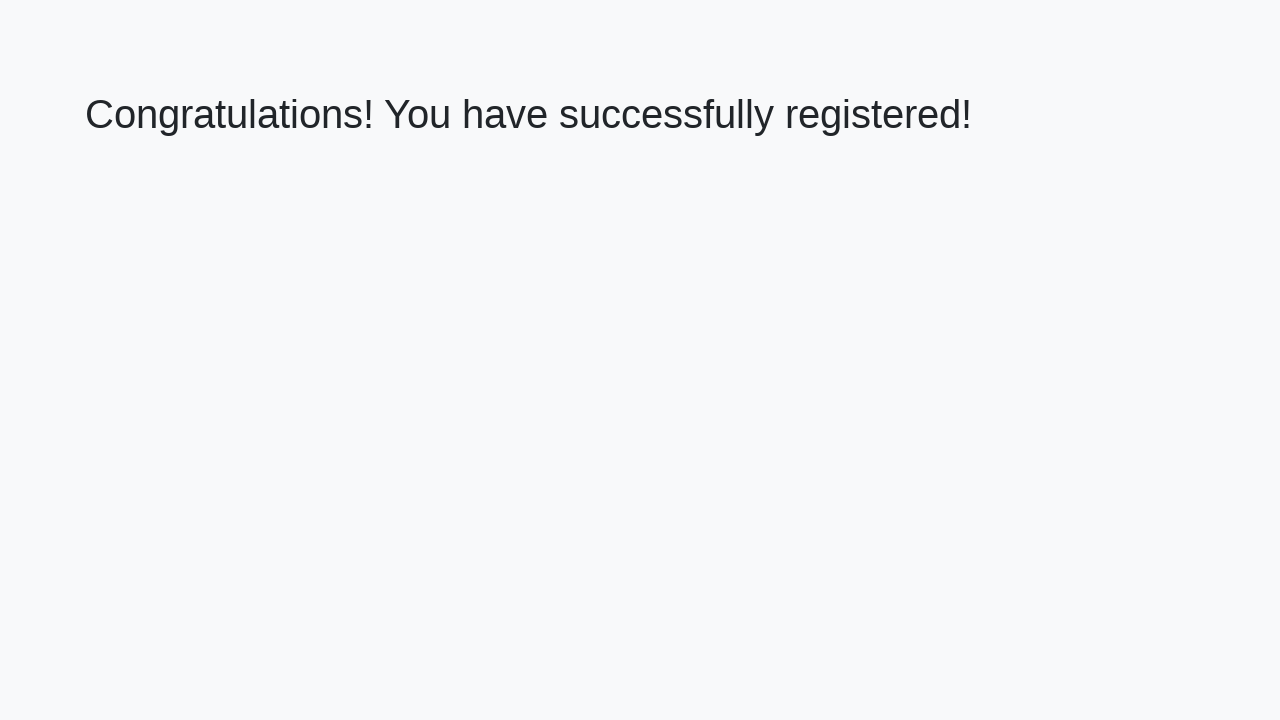